Tests selecting multiple non-consecutive items using Ctrl+click

Starting URL: https://automationfc.github.io/jquery-selectable/

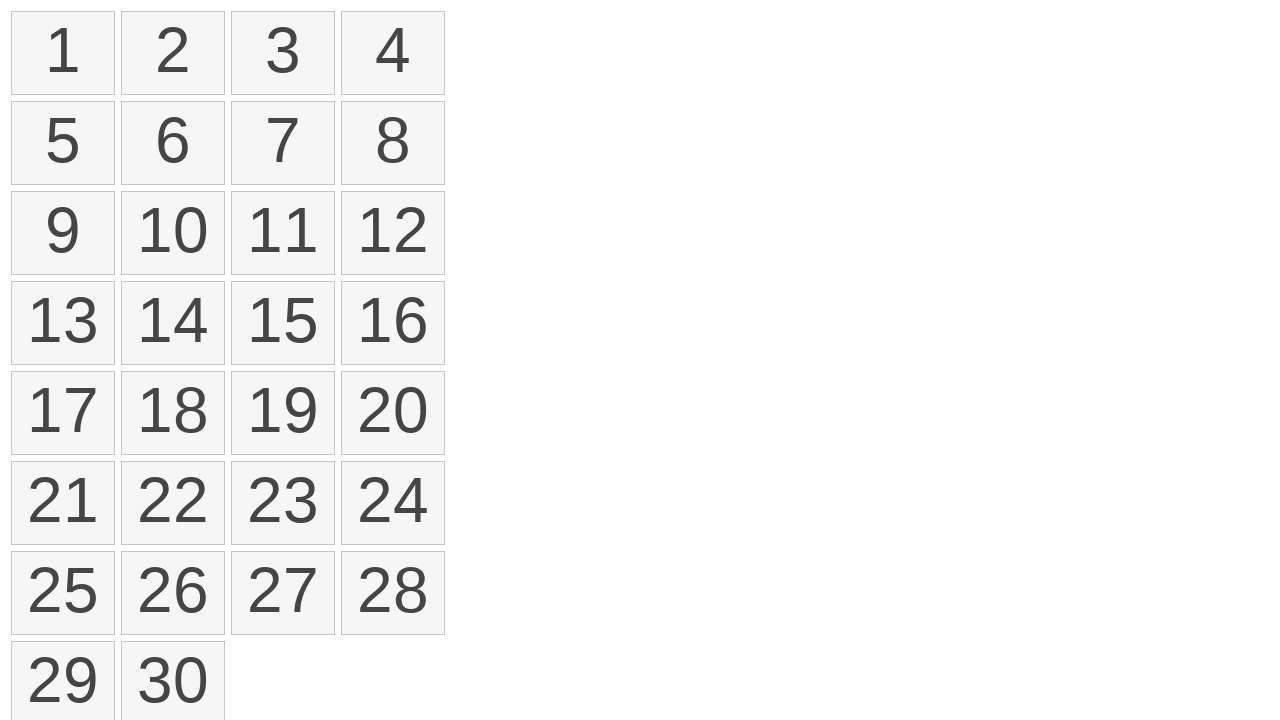

Navigated to jQuery selectable test page
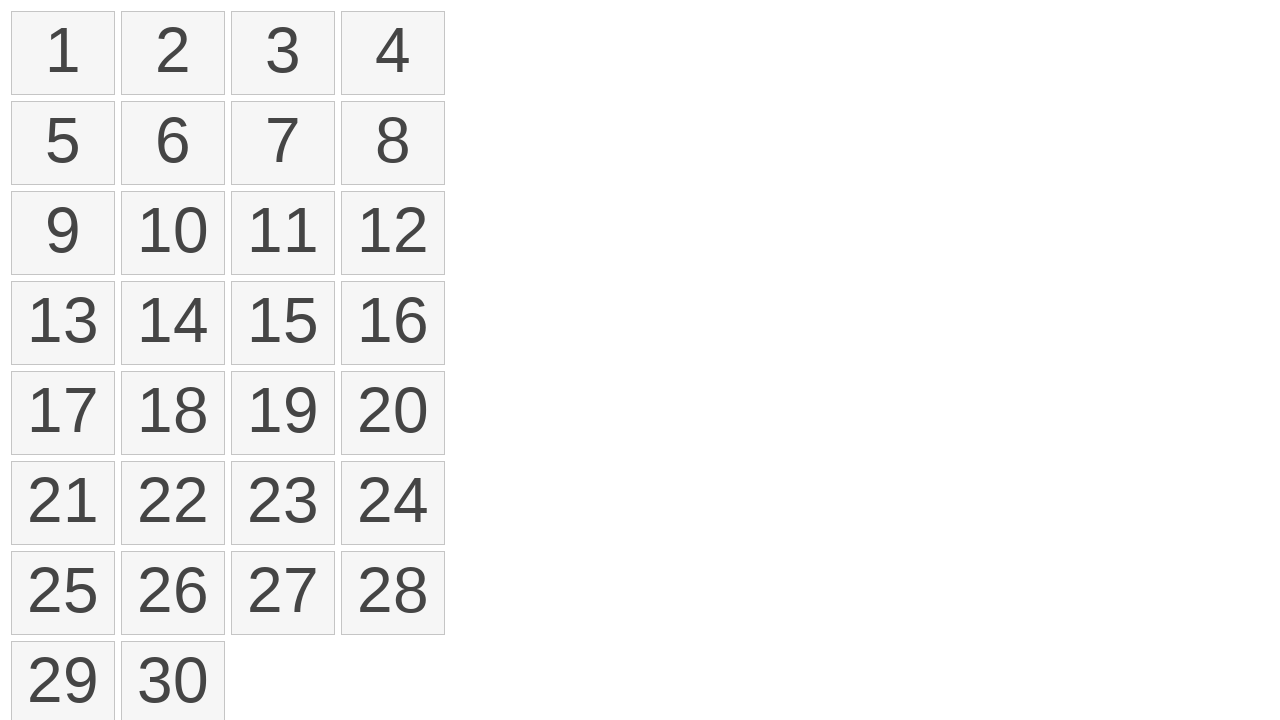

Located all list items in the selectable list
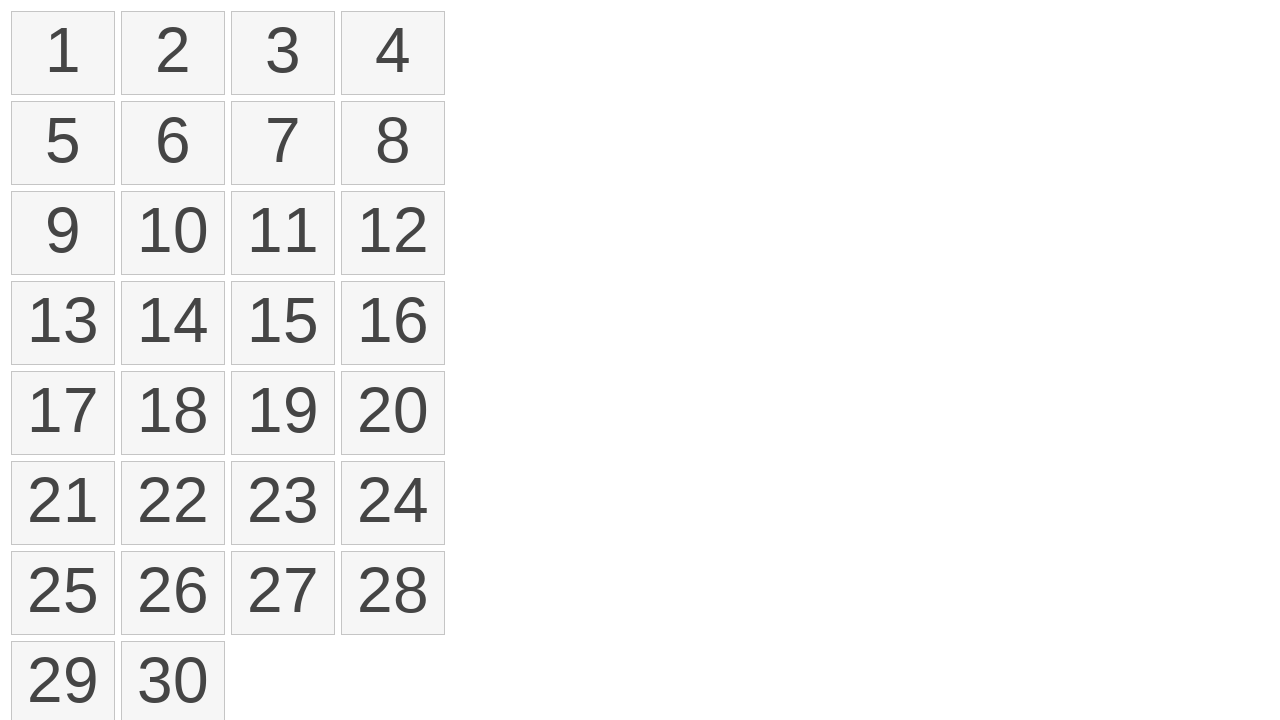

Pressed and held Ctrl key
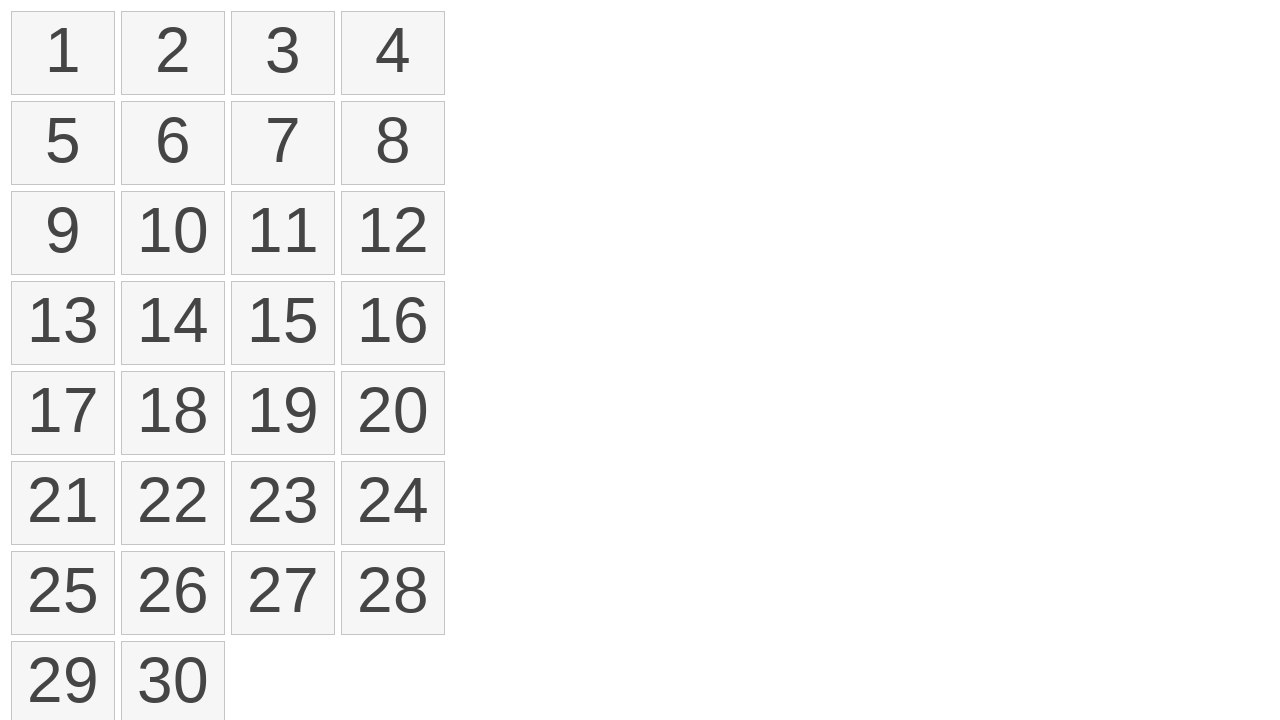

Ctrl+clicked item at index 1 at (173, 53) on ol > li >> nth=1
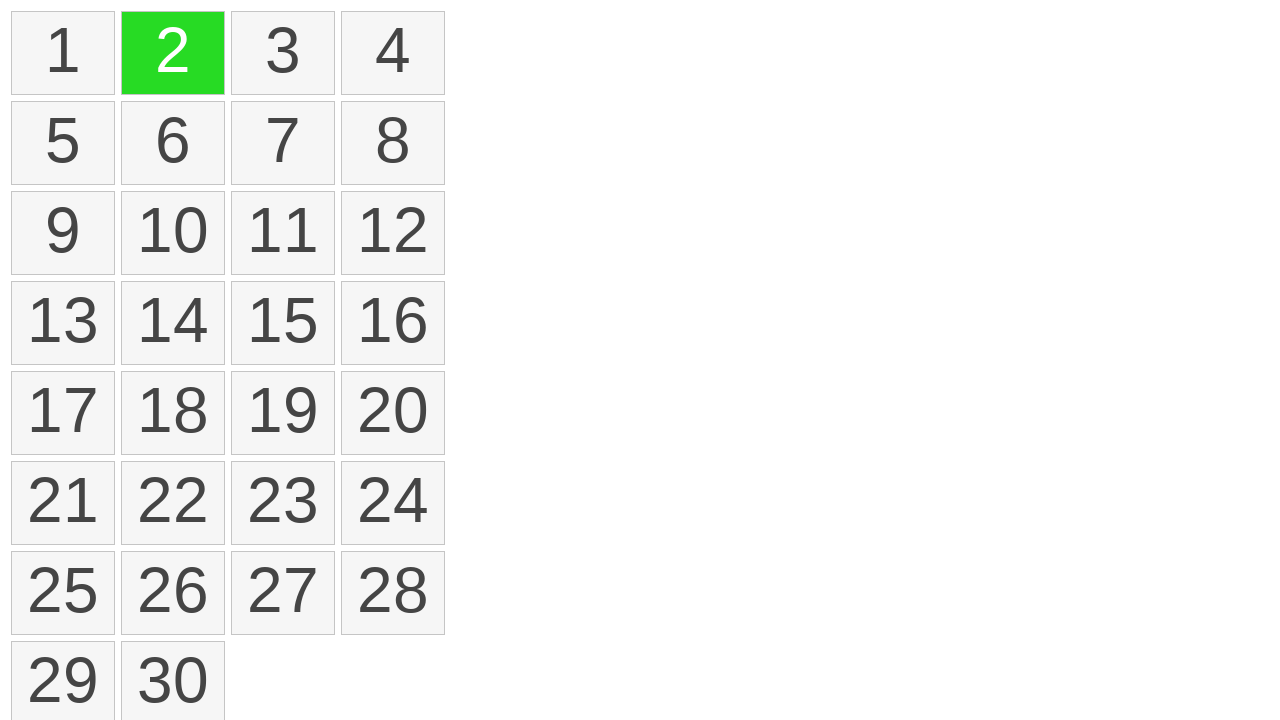

Ctrl+clicked item at index 6 at (283, 143) on ol > li >> nth=6
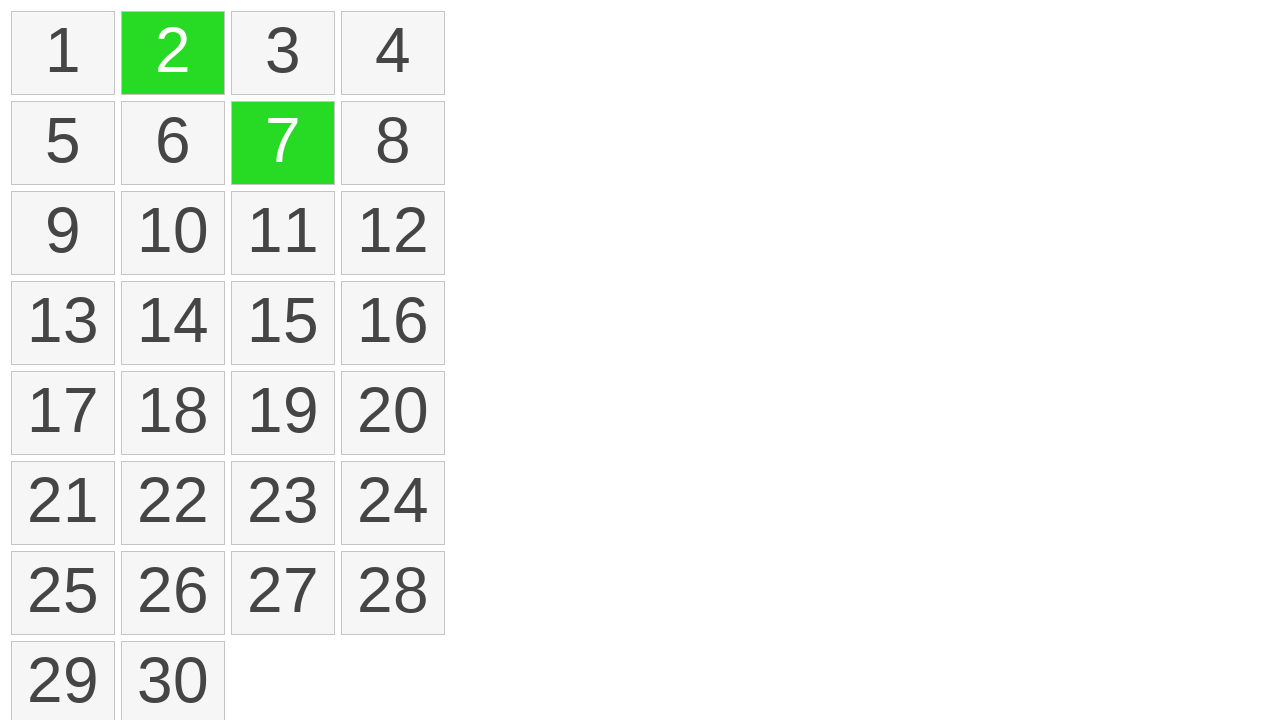

Ctrl+clicked item at index 10 at (283, 233) on ol > li >> nth=10
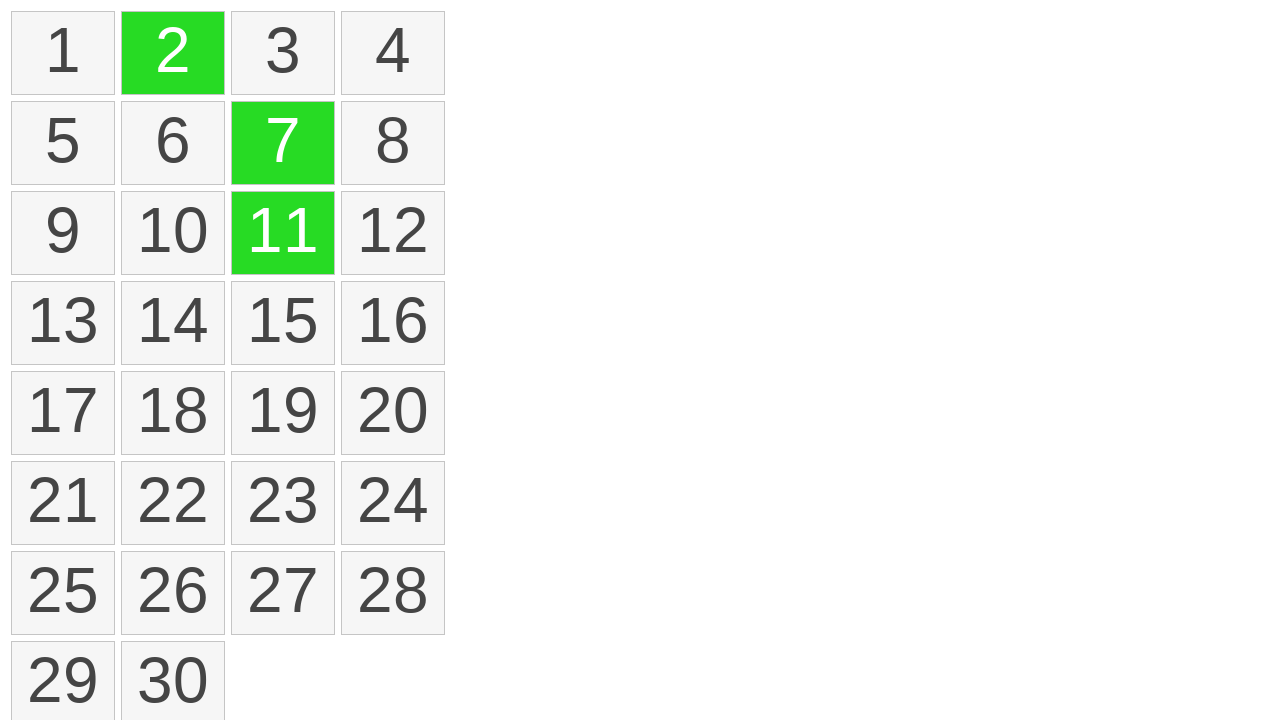

Ctrl+clicked item at index 12 at (63, 323) on ol > li >> nth=12
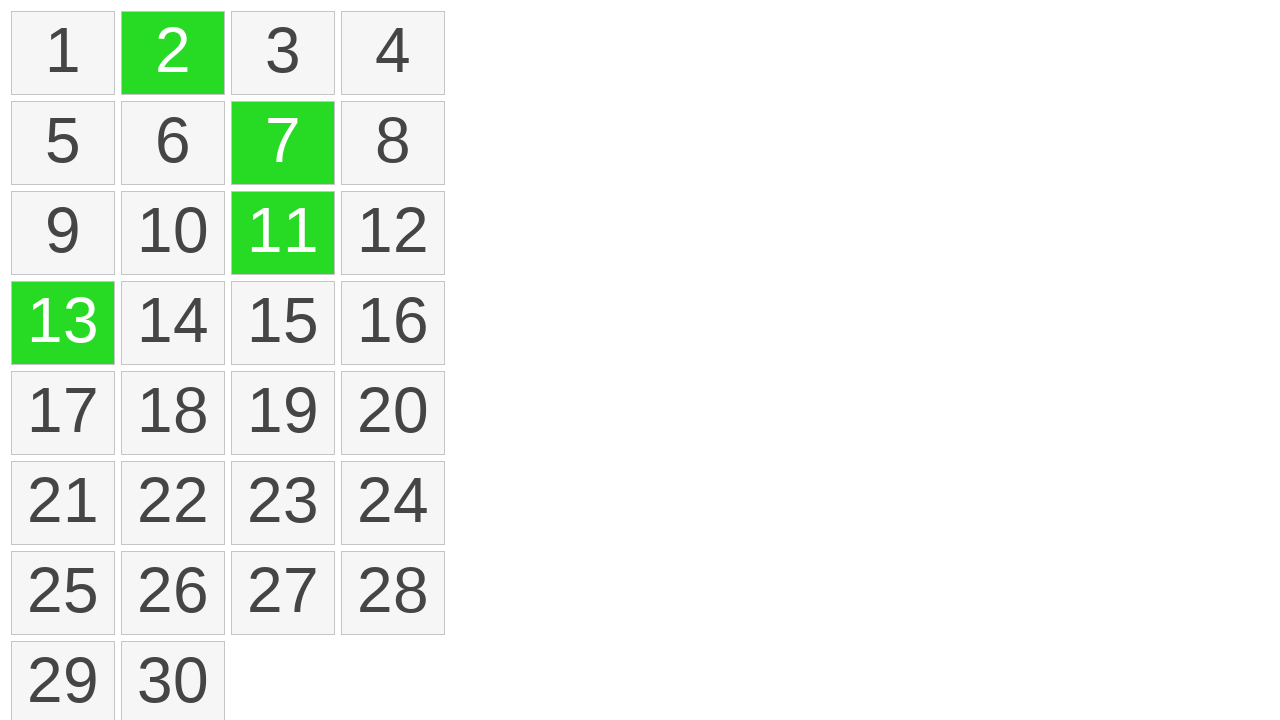

Ctrl+clicked item at index 15 at (393, 323) on ol > li >> nth=15
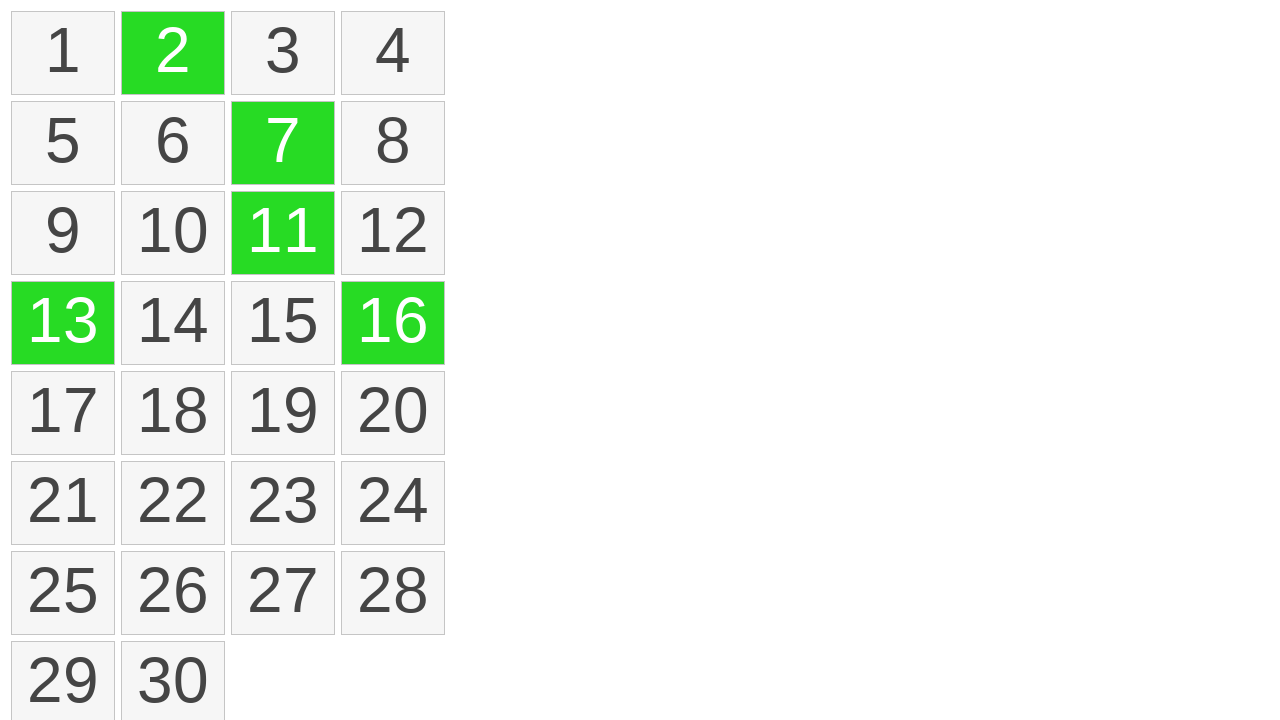

Ctrl+clicked item at index 18 at (283, 413) on ol > li >> nth=18
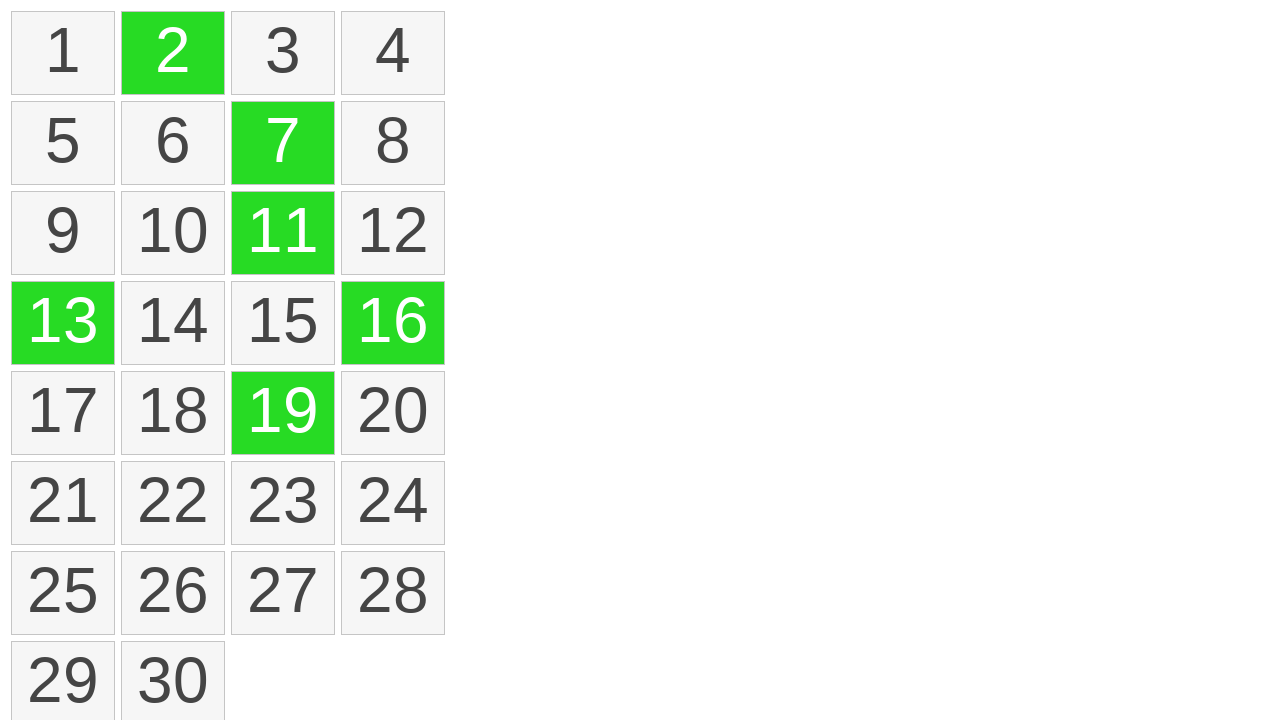

Released Ctrl key
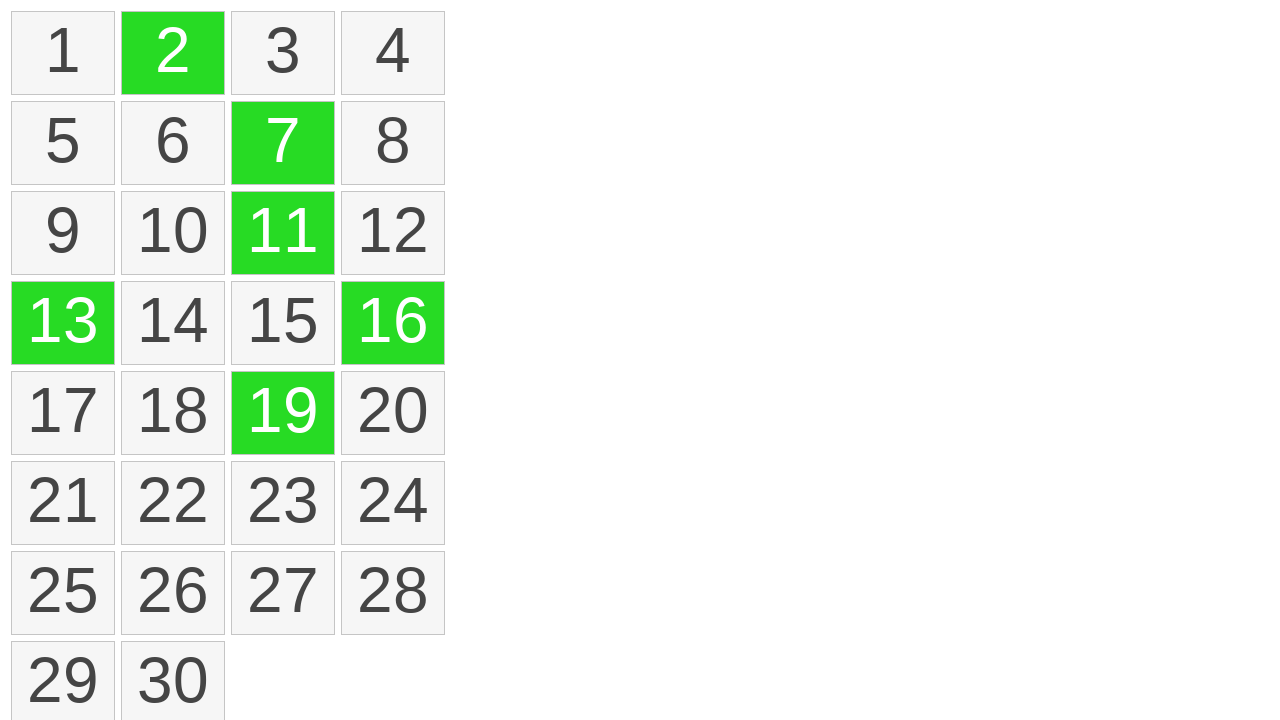

Verified that 6 non-consecutive items are selected
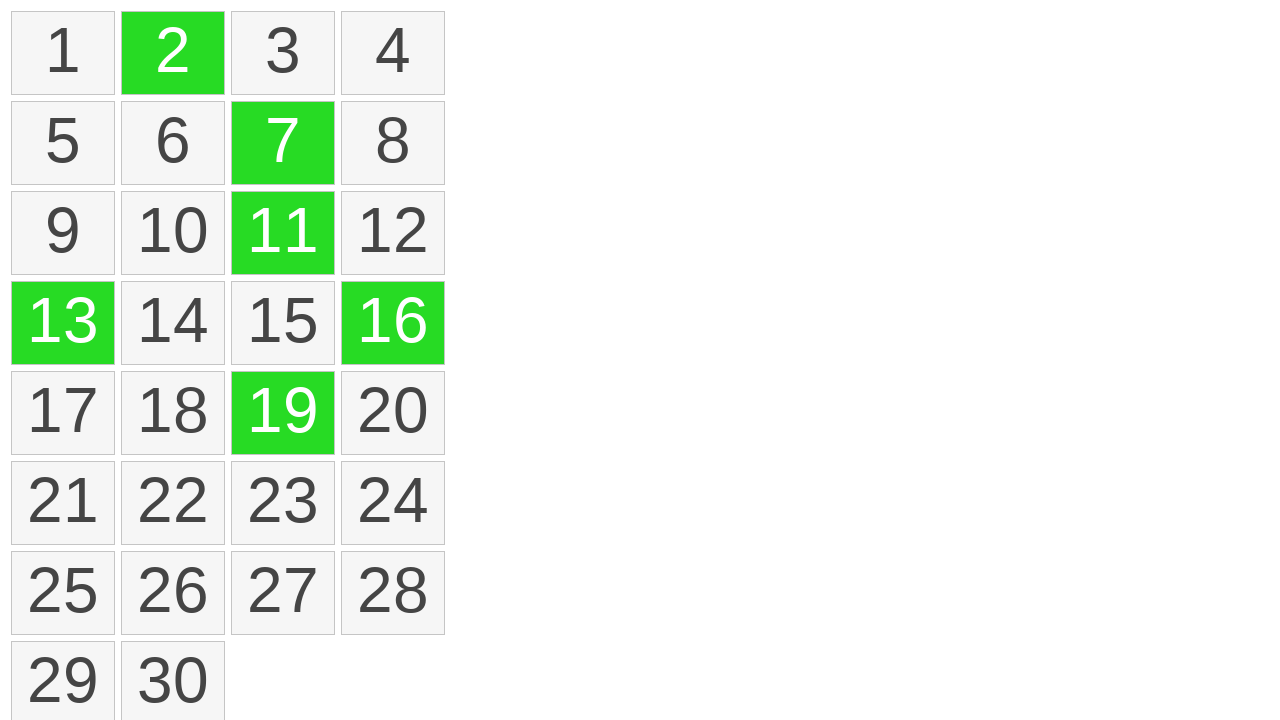

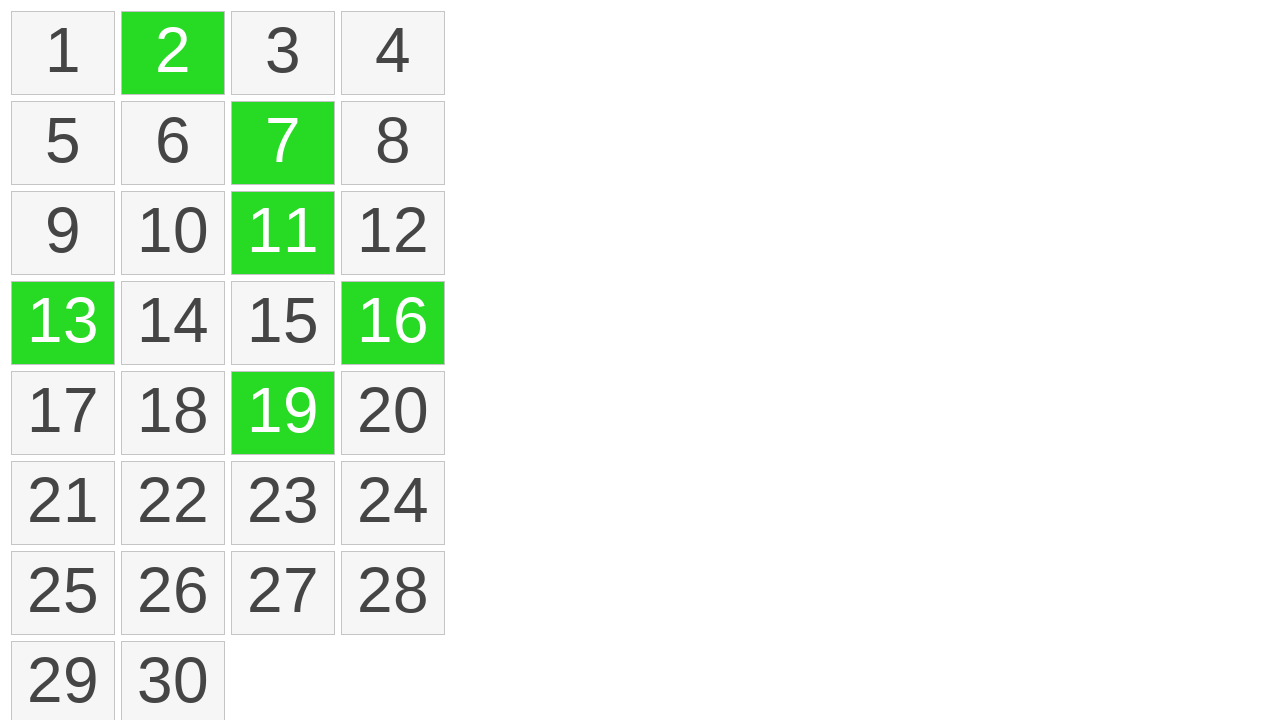